Tests drag and drop functionality by dragging an element from source to target location

Starting URL: https://www.tutorialspoint.com/selenium/practice/droppable.php

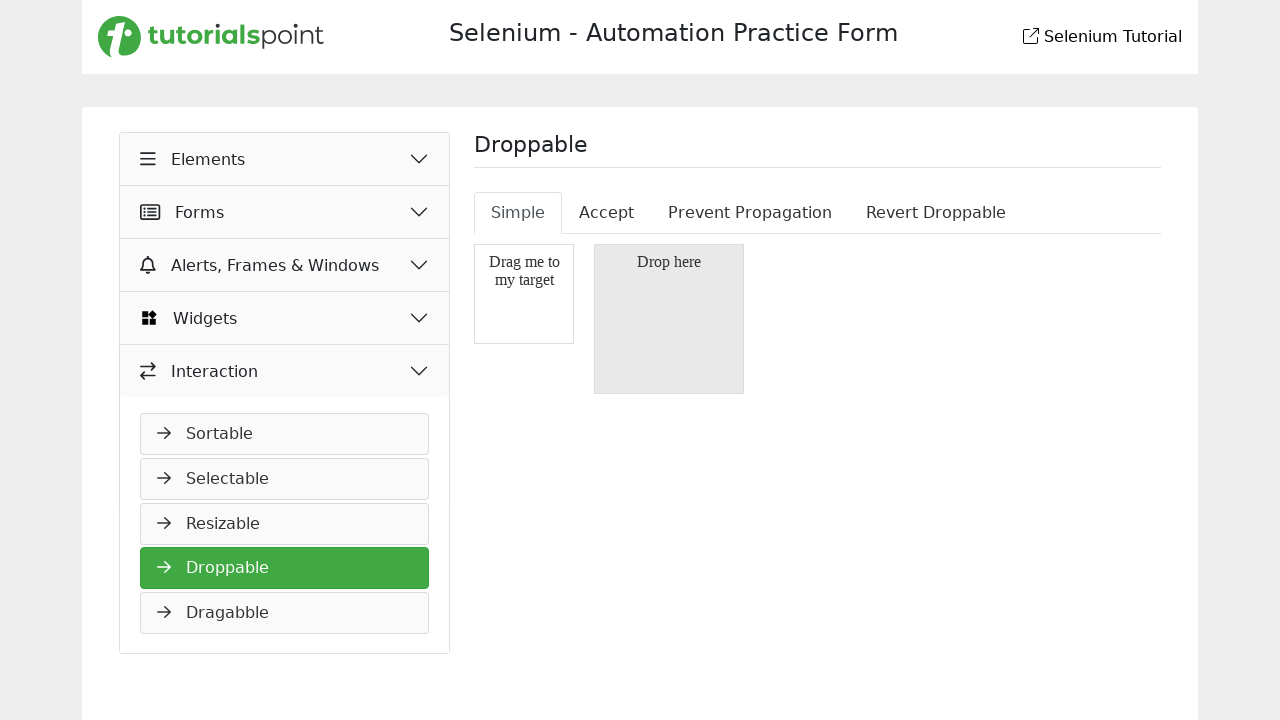

Navigated to droppable practice page
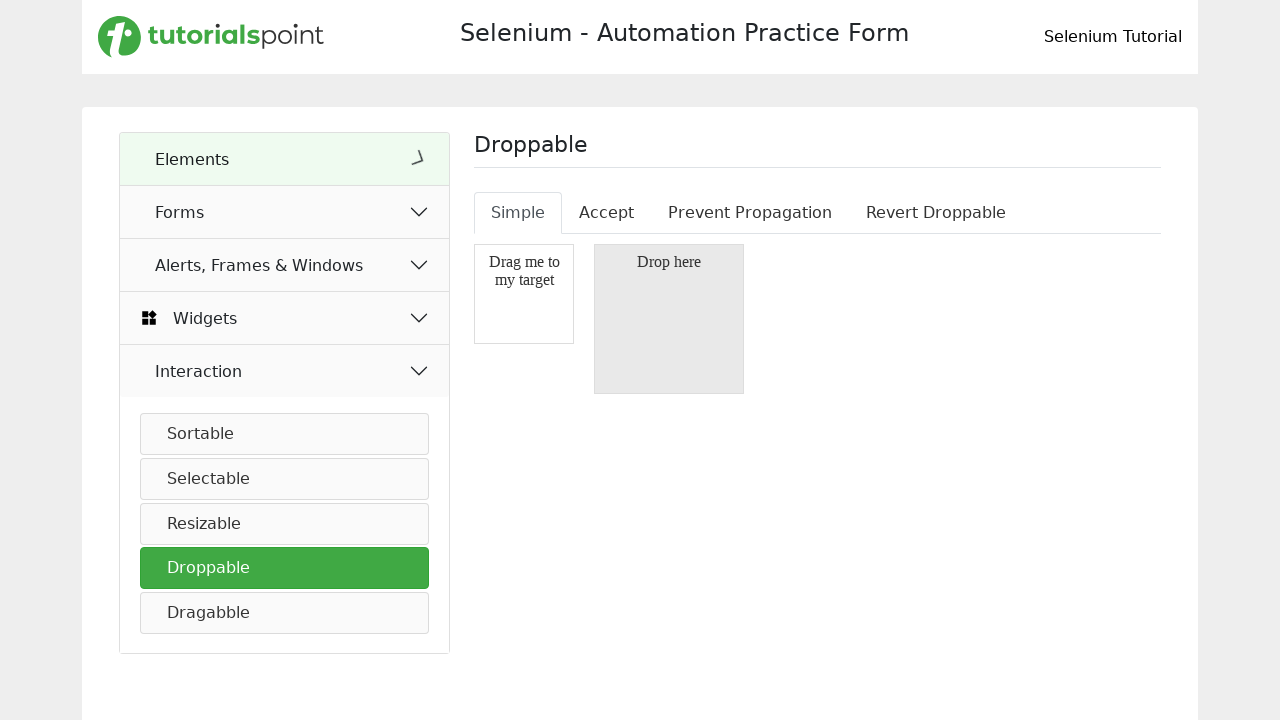

Located draggable element
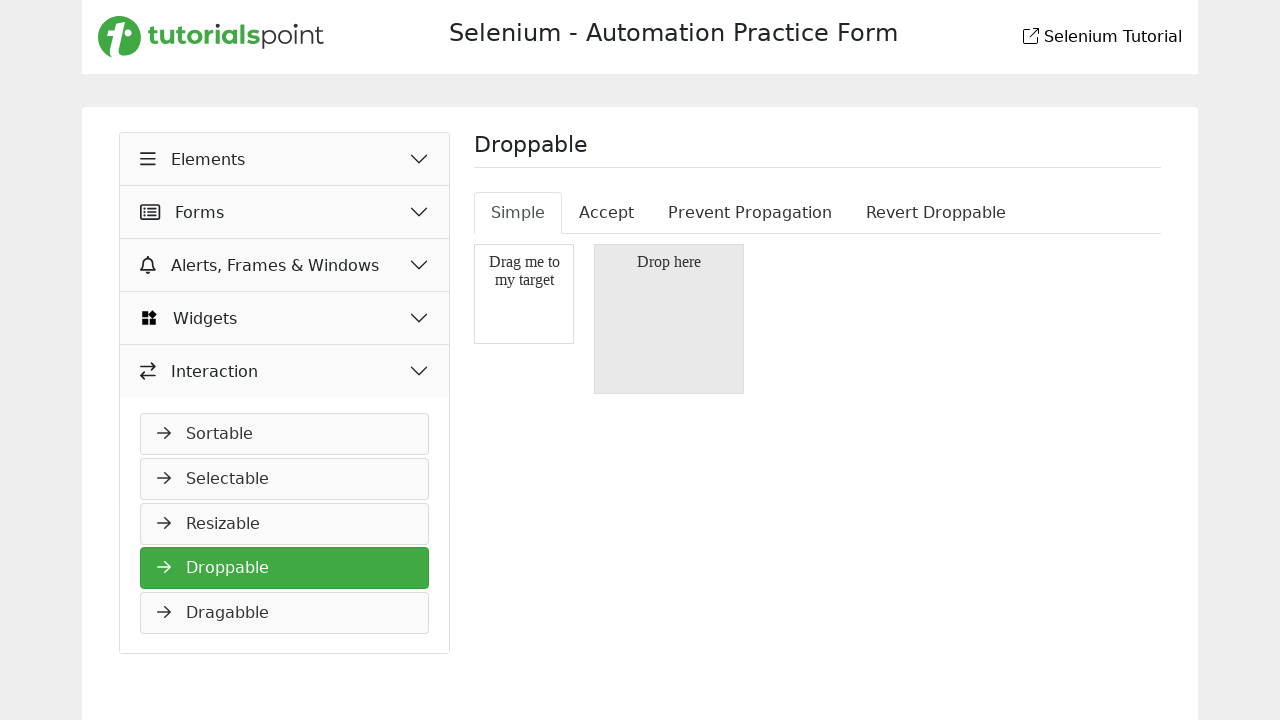

Located droppable target element
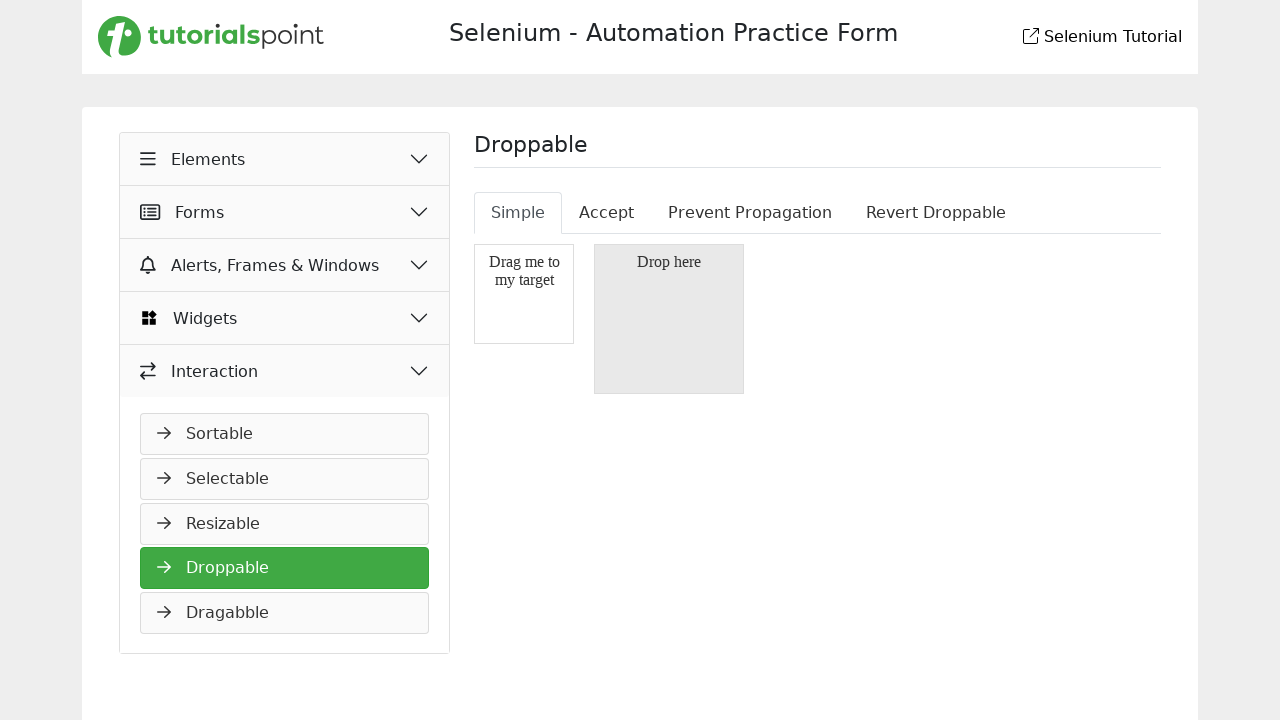

Dragged element from source to target location at (669, 319)
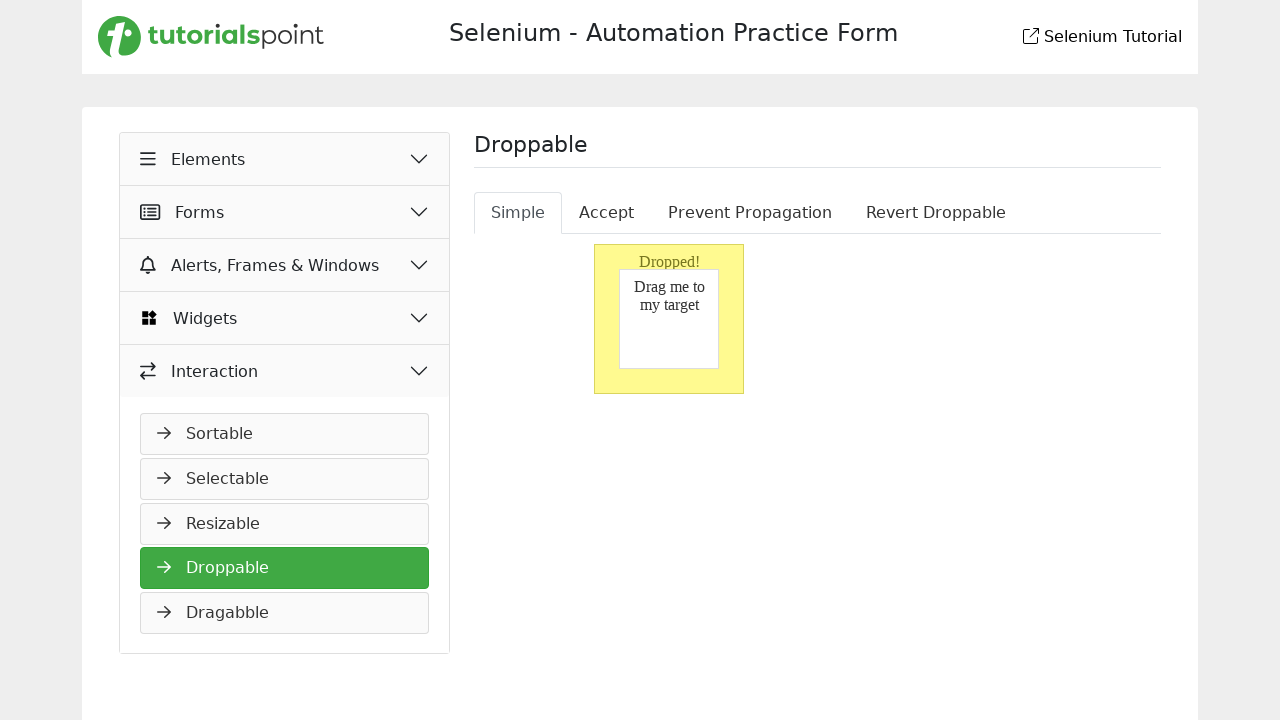

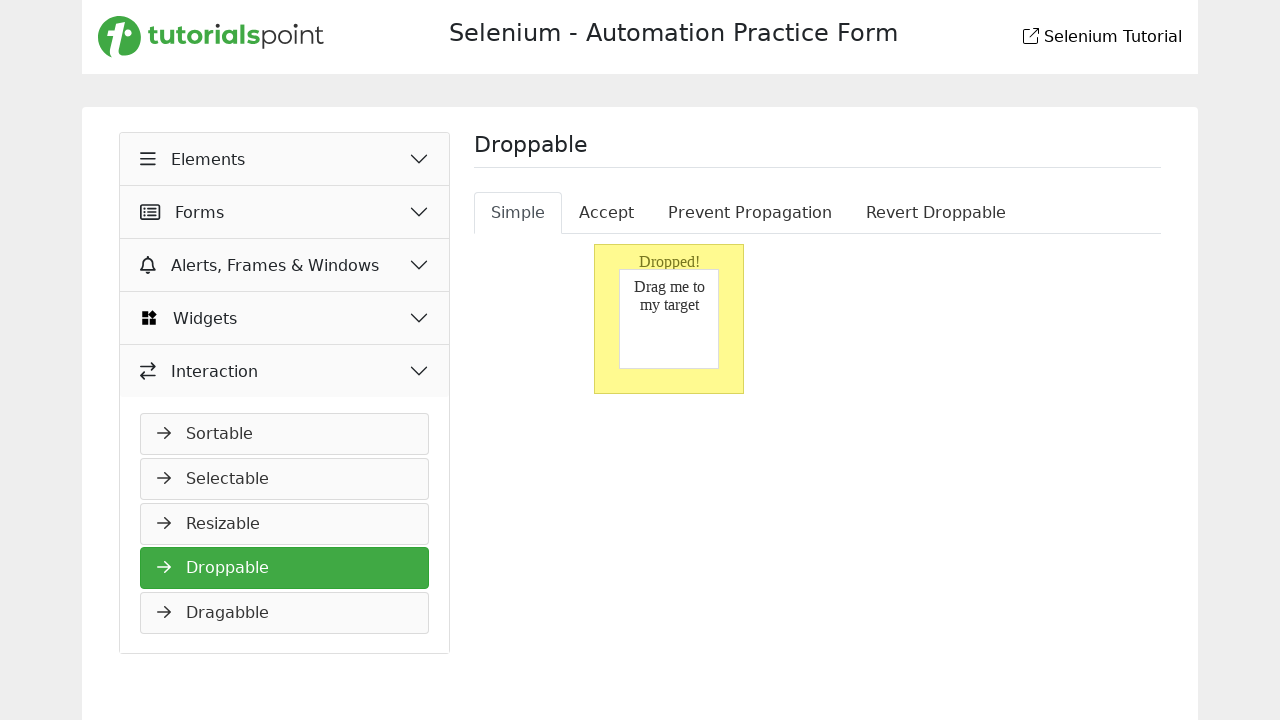